Opens browser and navigates to moneycontrol.com financial website

Starting URL: https://moneycontrol.com

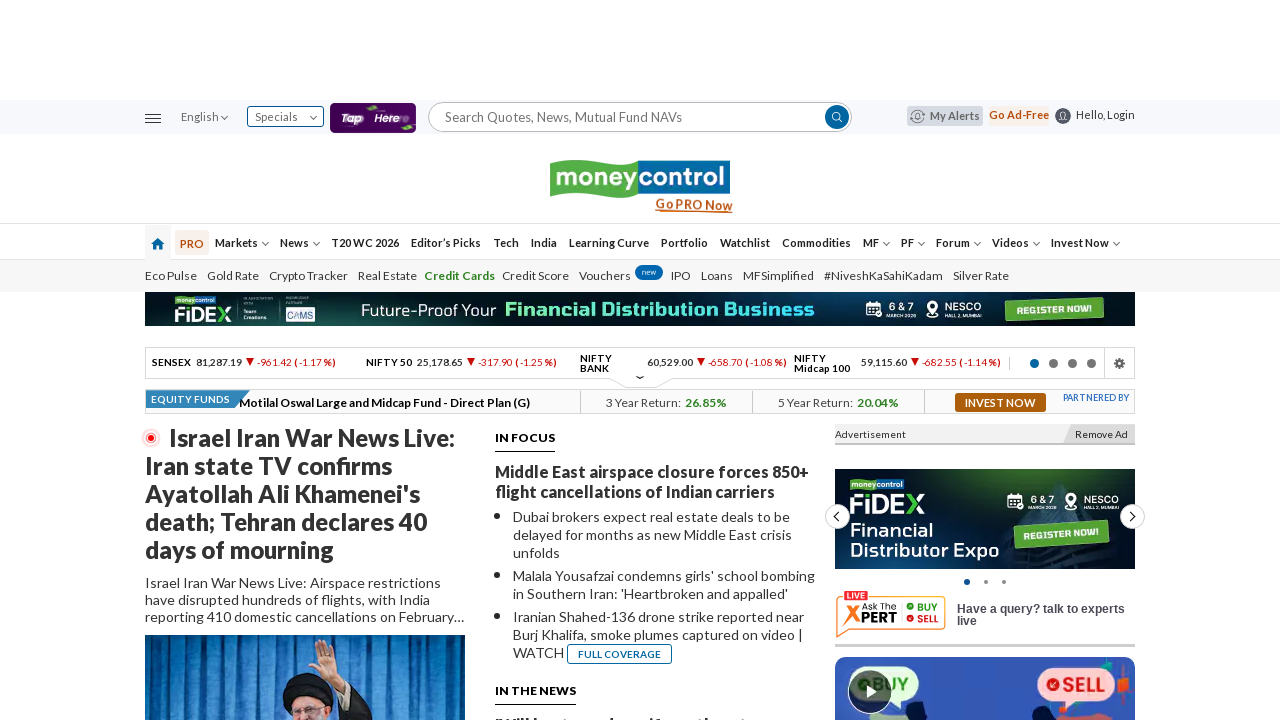

Navigated to https://moneycontrol.com
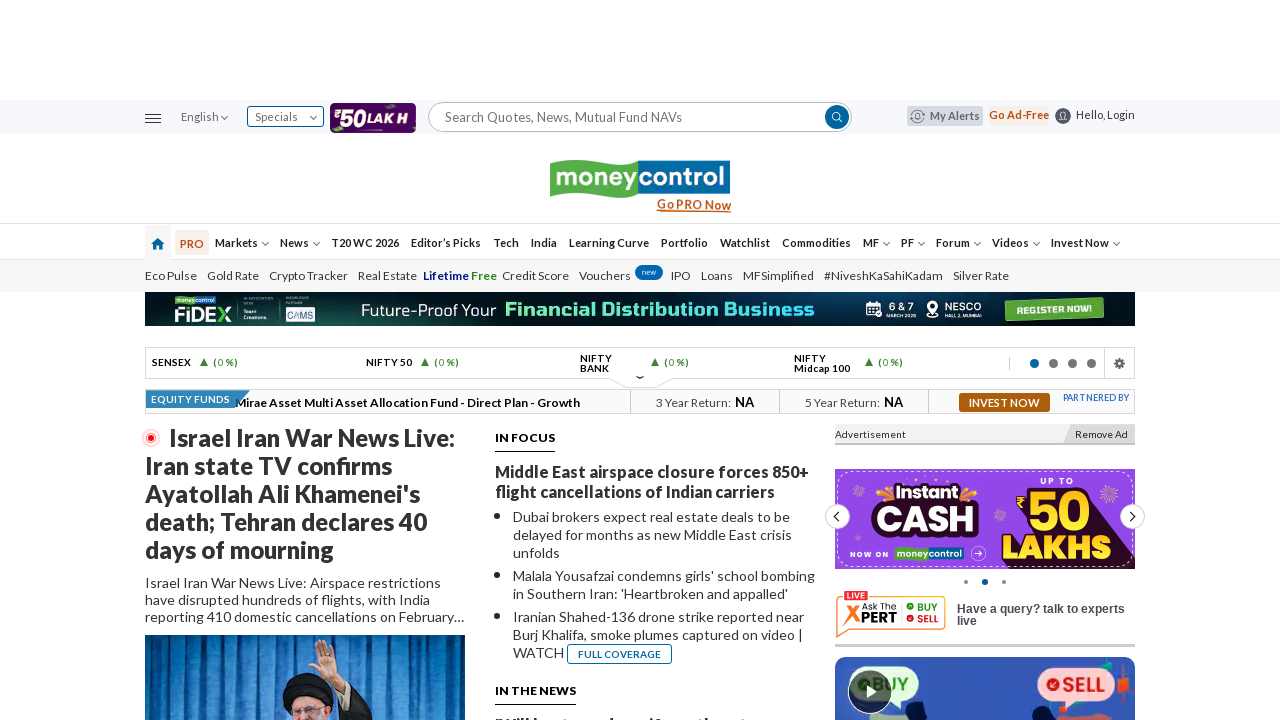

Page fully loaded - DOM content ready
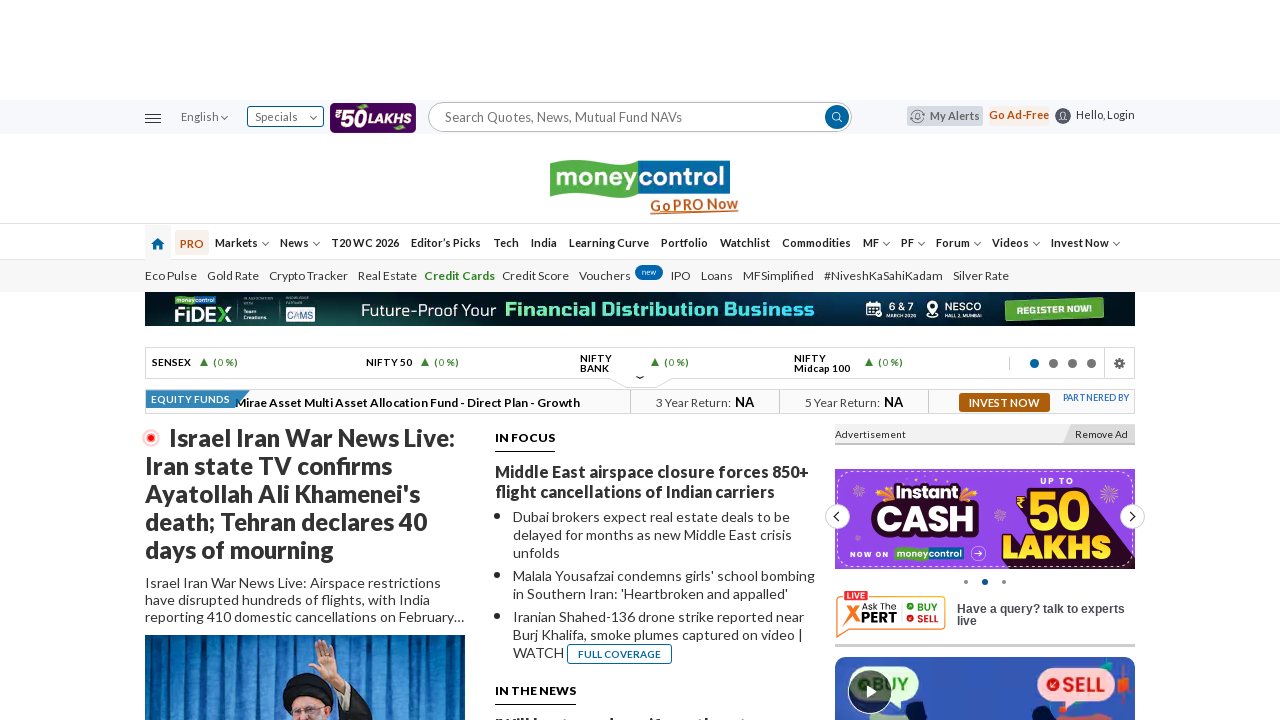

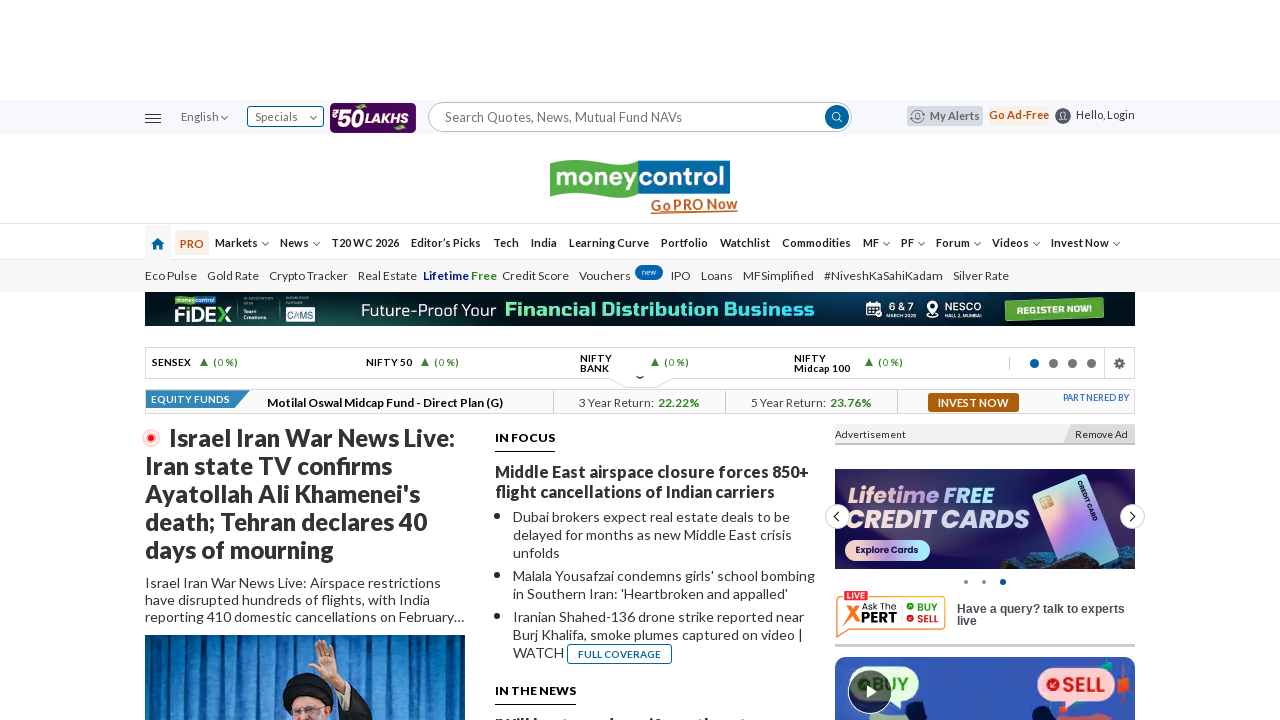